Tests dynamic dropdown selection for flight booking by selecting origin and destination cities

Starting URL: https://rahulshettyacademy.com/dropdownsPractise/

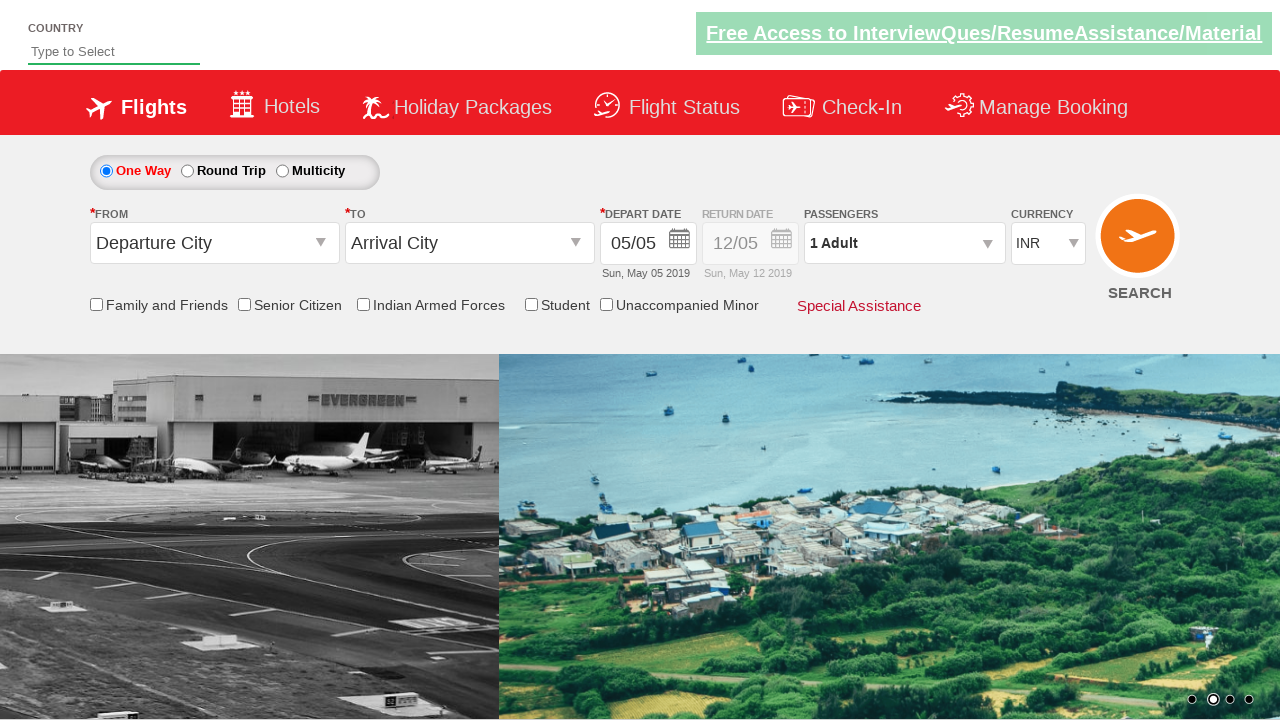

Clicked on origin station dropdown to open it at (214, 243) on #ctl00_mainContent_ddl_originStation1_CTXT
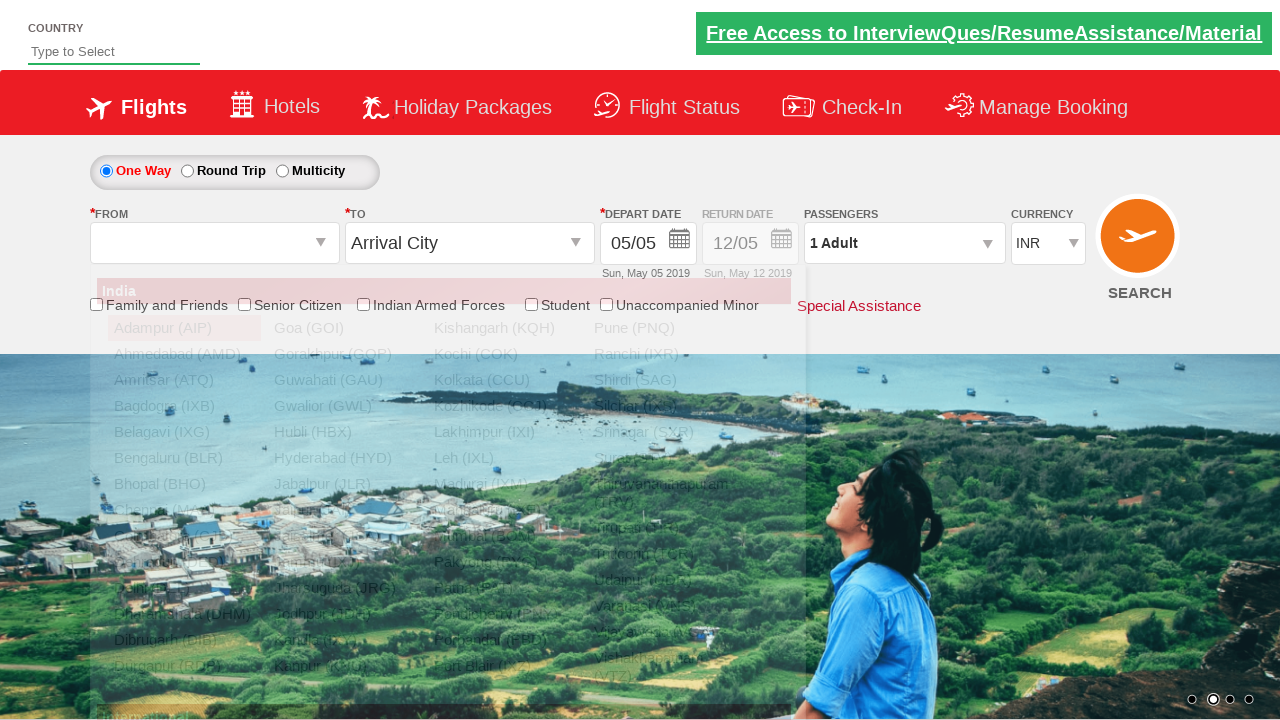

Selected Bangalore (BLR) as origin city at (184, 458) on a[value='BLR']
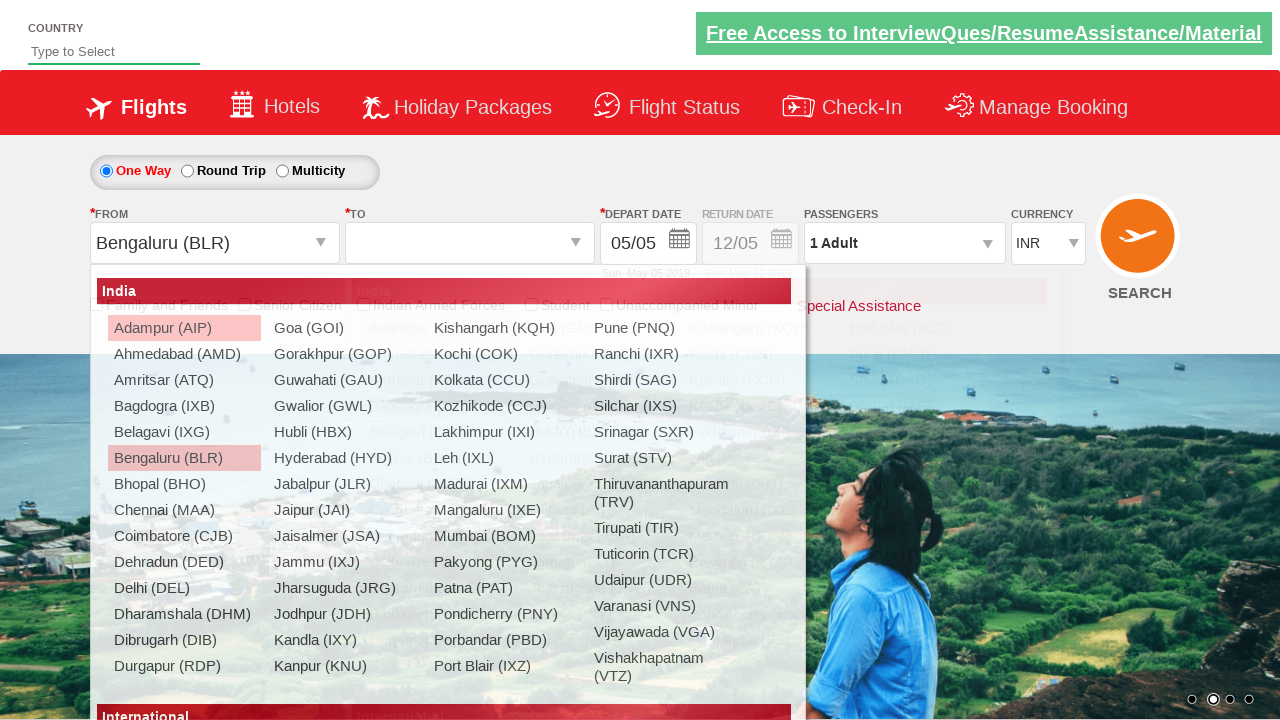

Waited for destination dropdown to be ready
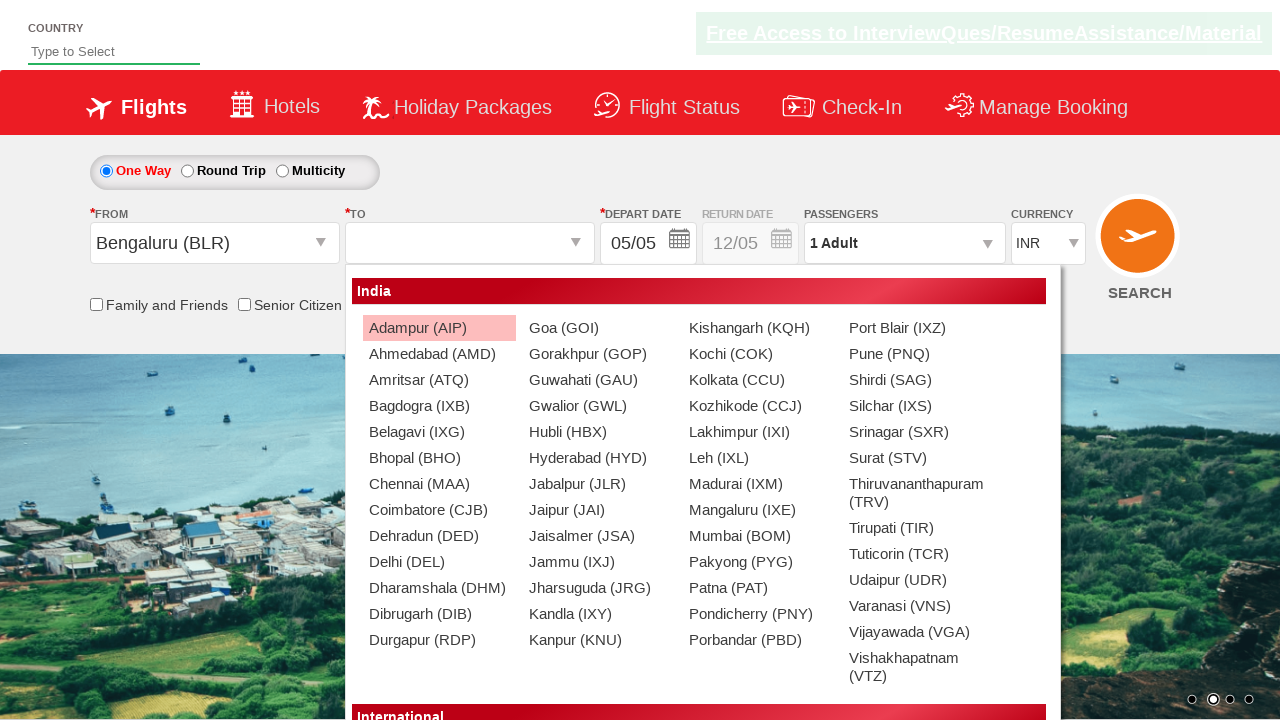

Selected Chennai (MAA) as destination city at (439, 484) on div#glsctl00_mainContent_ddl_destinationStation1_CTNR a[value='MAA']
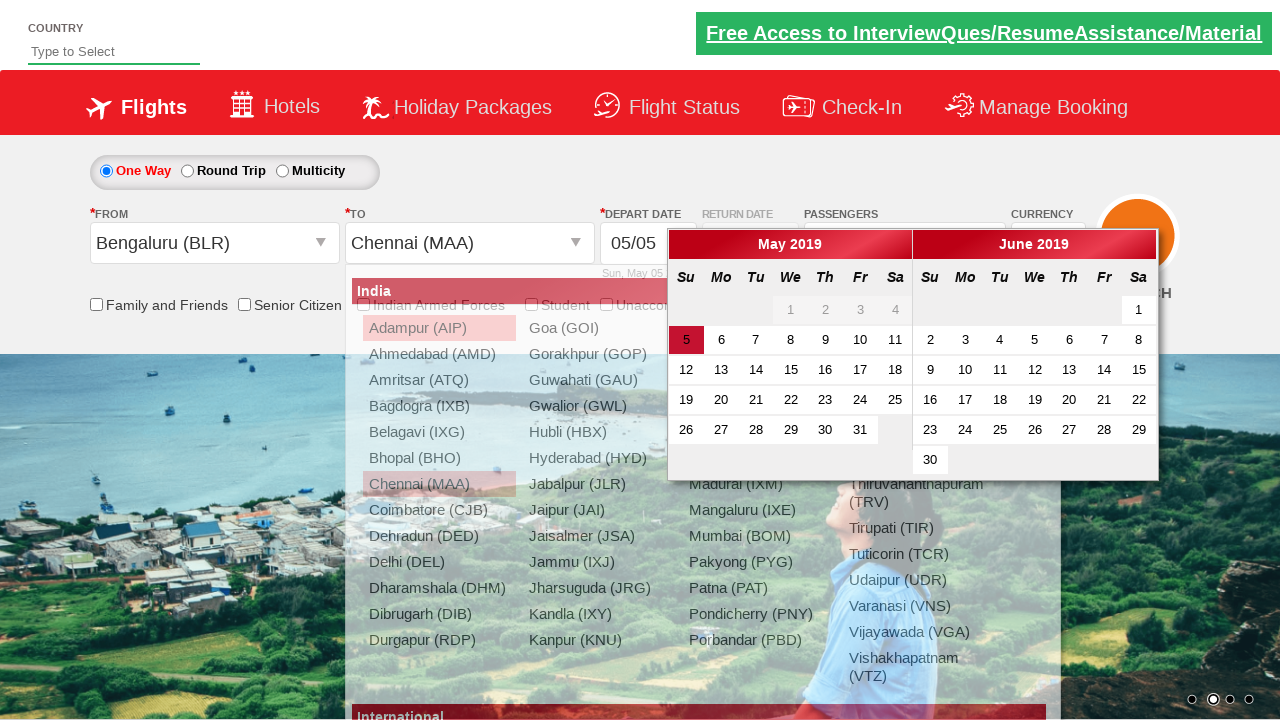

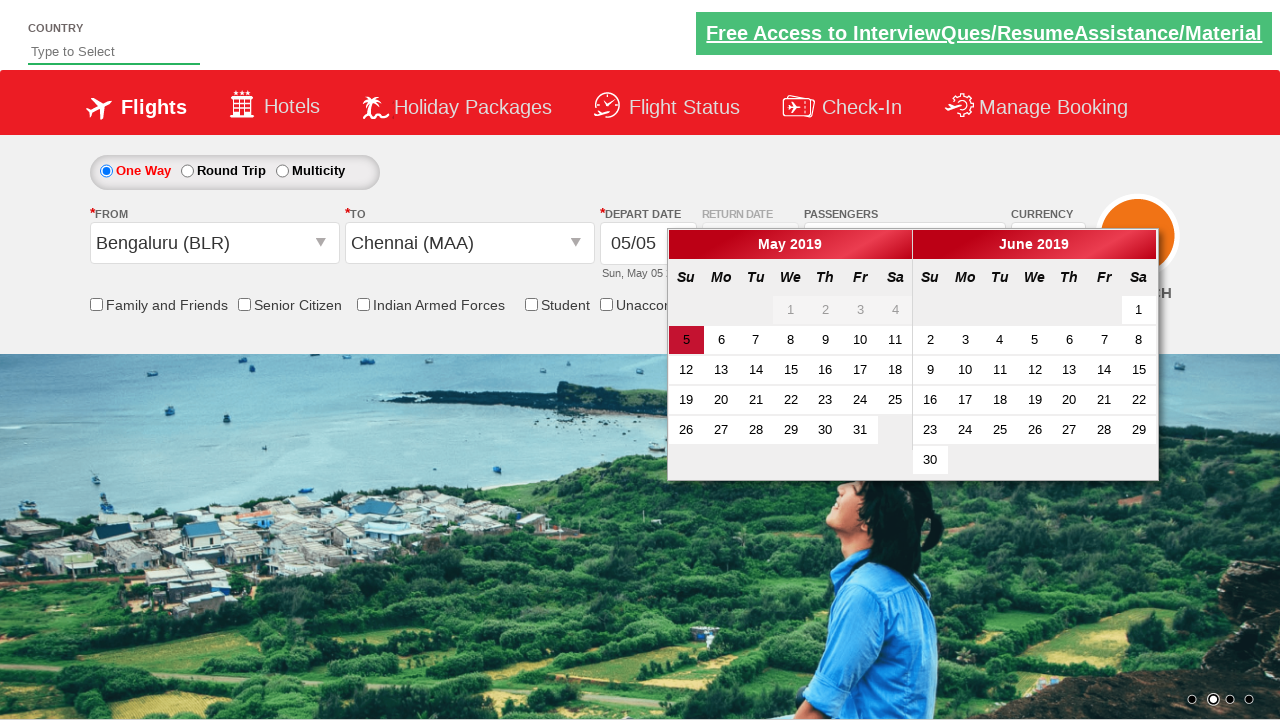